Navigates to Simplilearn website using Firefox browser and maximizes the window

Starting URL: https://www.simplilearn.com/

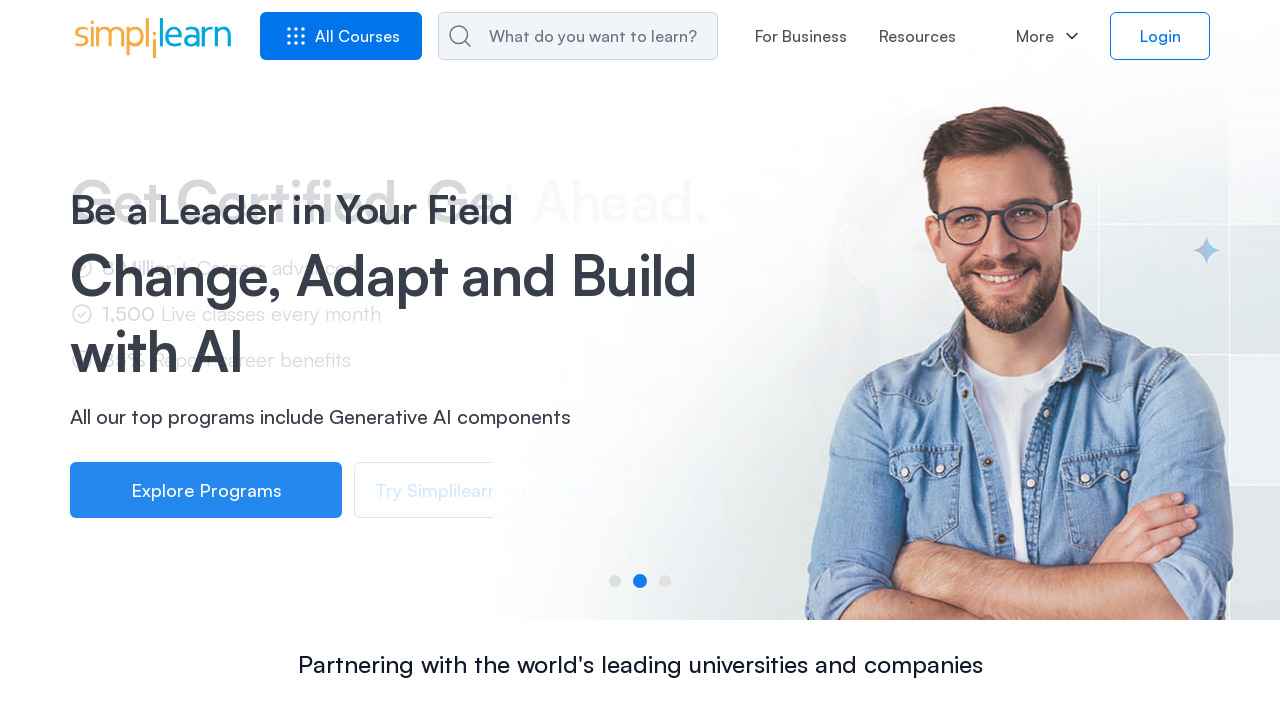

Maximized the browser window
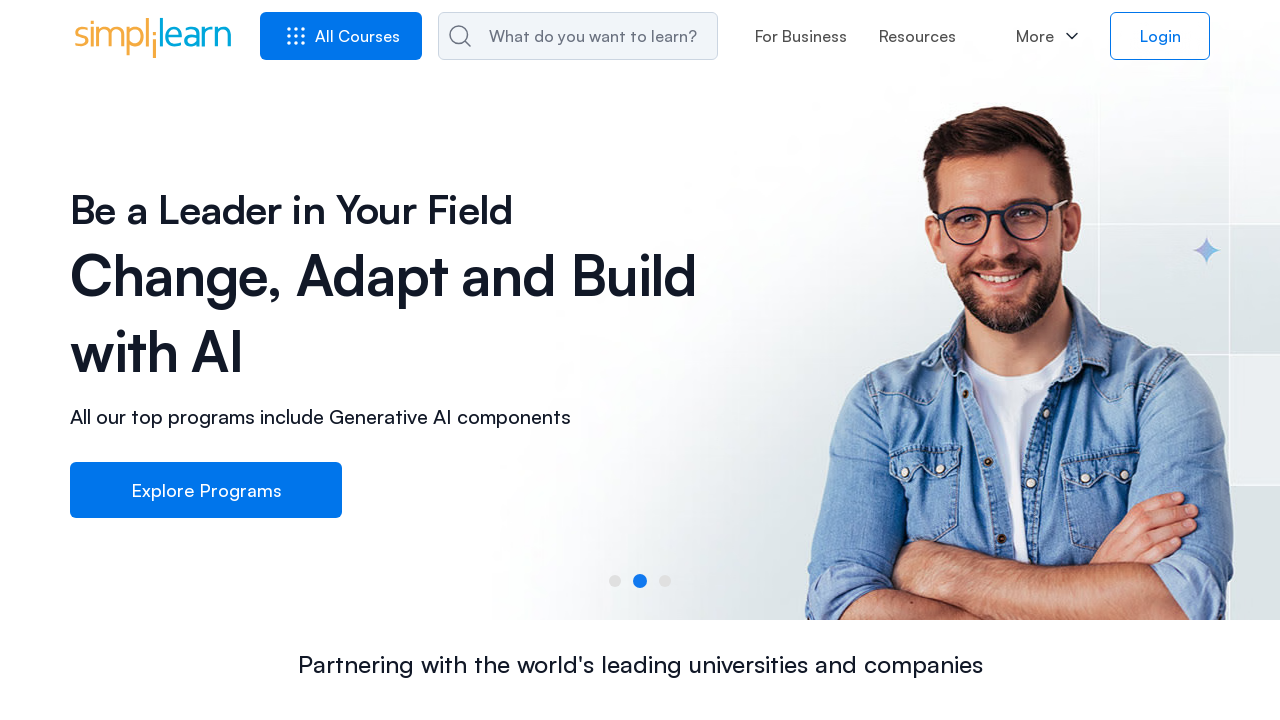

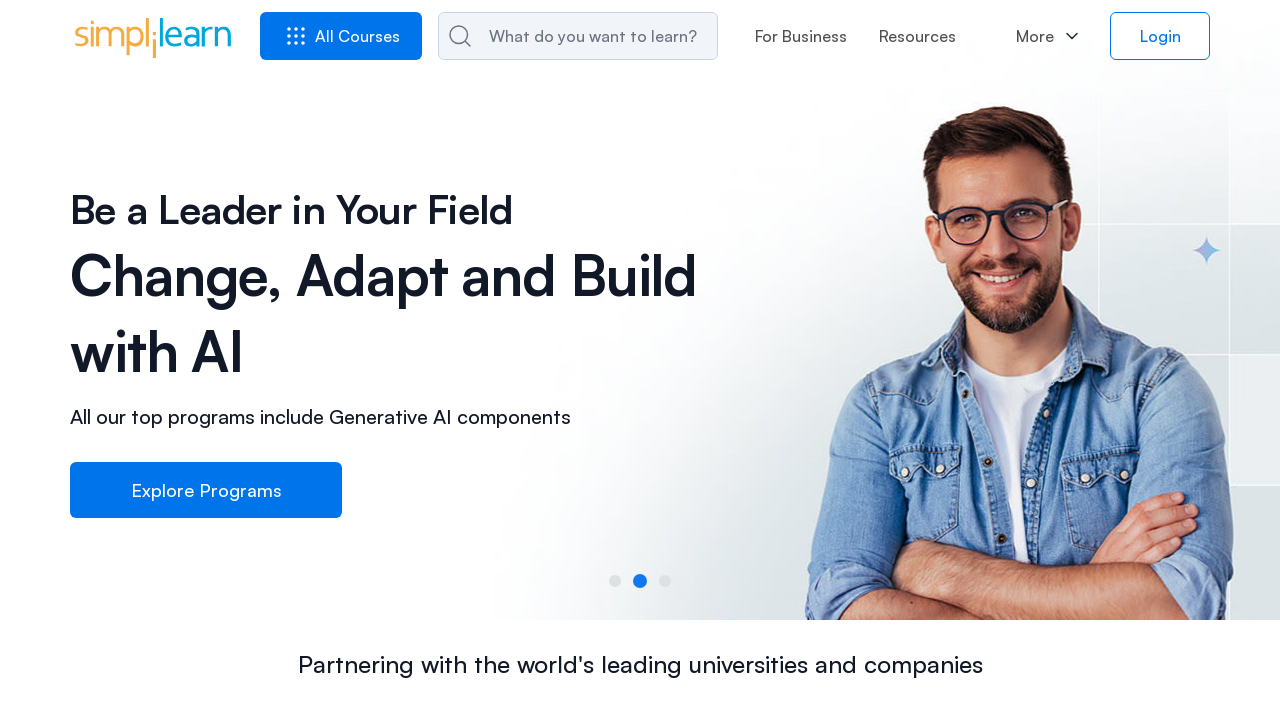